Tests alert handling functionality by clicking alert and confirm buttons, then accepting/dismissing the JavaScript dialogs that appear

Starting URL: https://rahulshettyacademy.com/AutomationPractice/

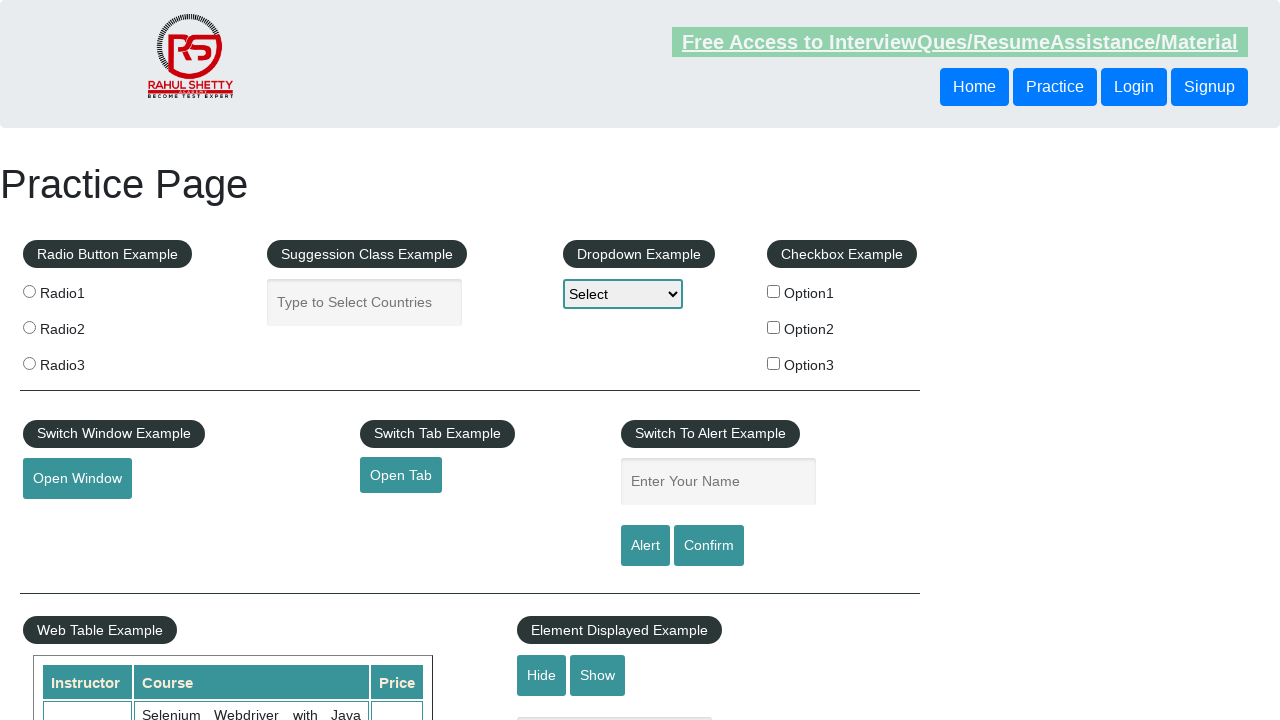

Set up dialog handler to accept the first alert
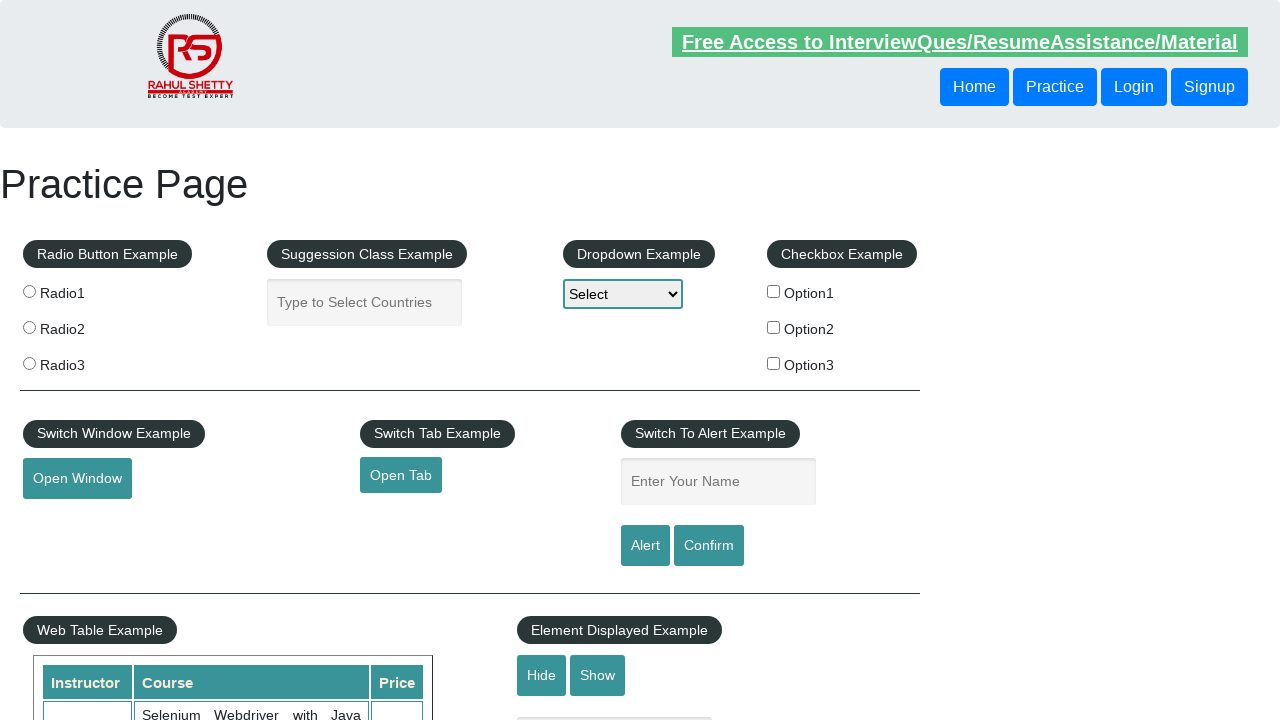

Clicked alert button to trigger JavaScript alert dialog at (645, 546) on #alertbtn
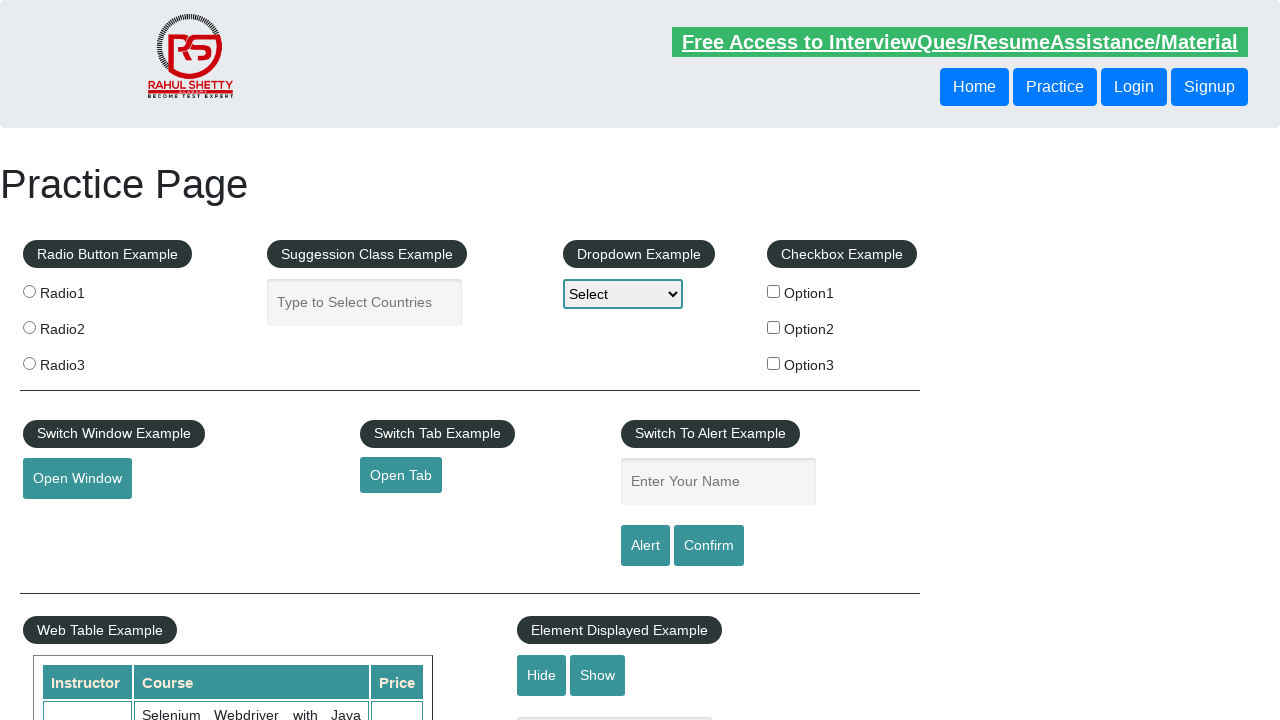

Waited for alert dialog to be processed
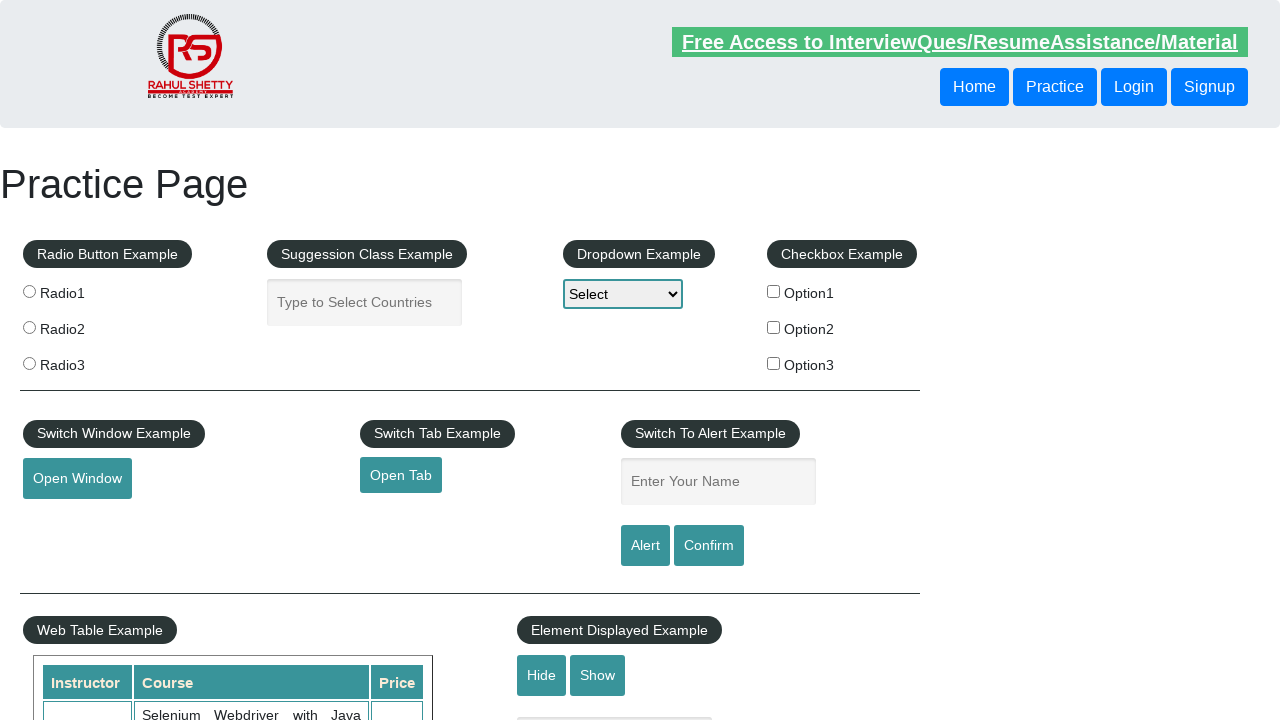

Set up dialog handler to dismiss the confirm dialog
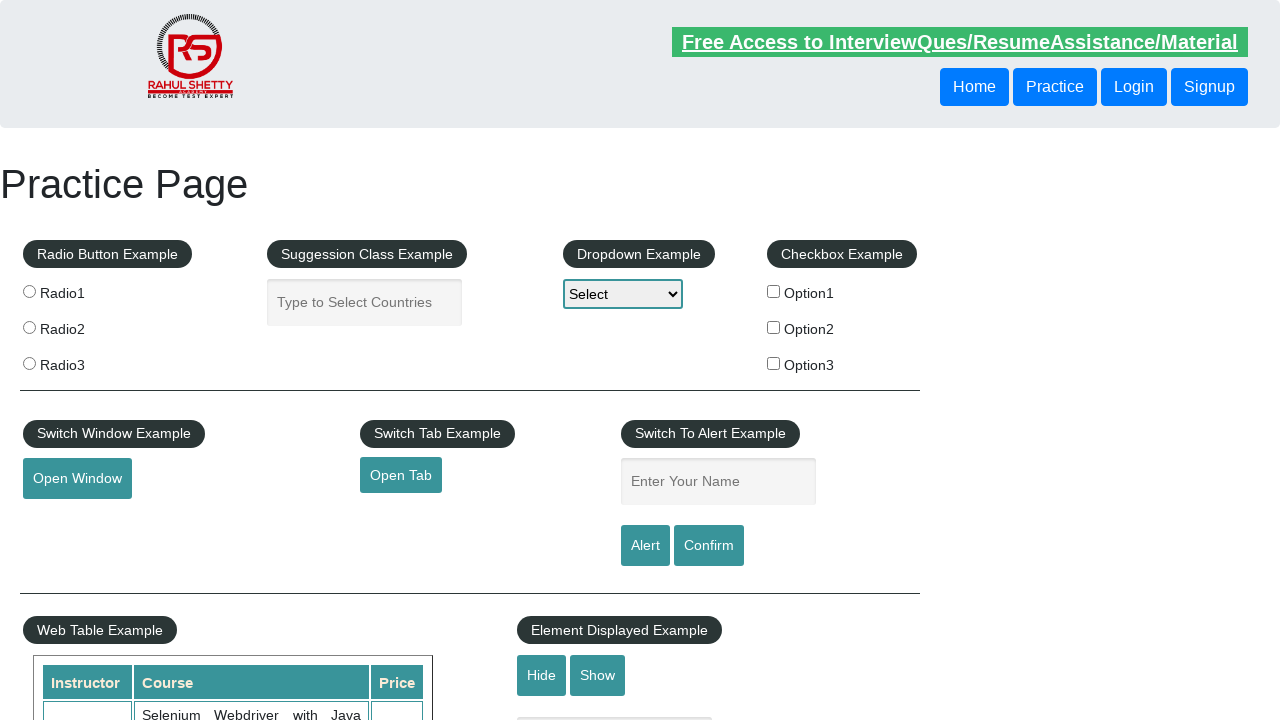

Clicked confirm button to trigger JavaScript confirm dialog at (709, 546) on #confirmbtn
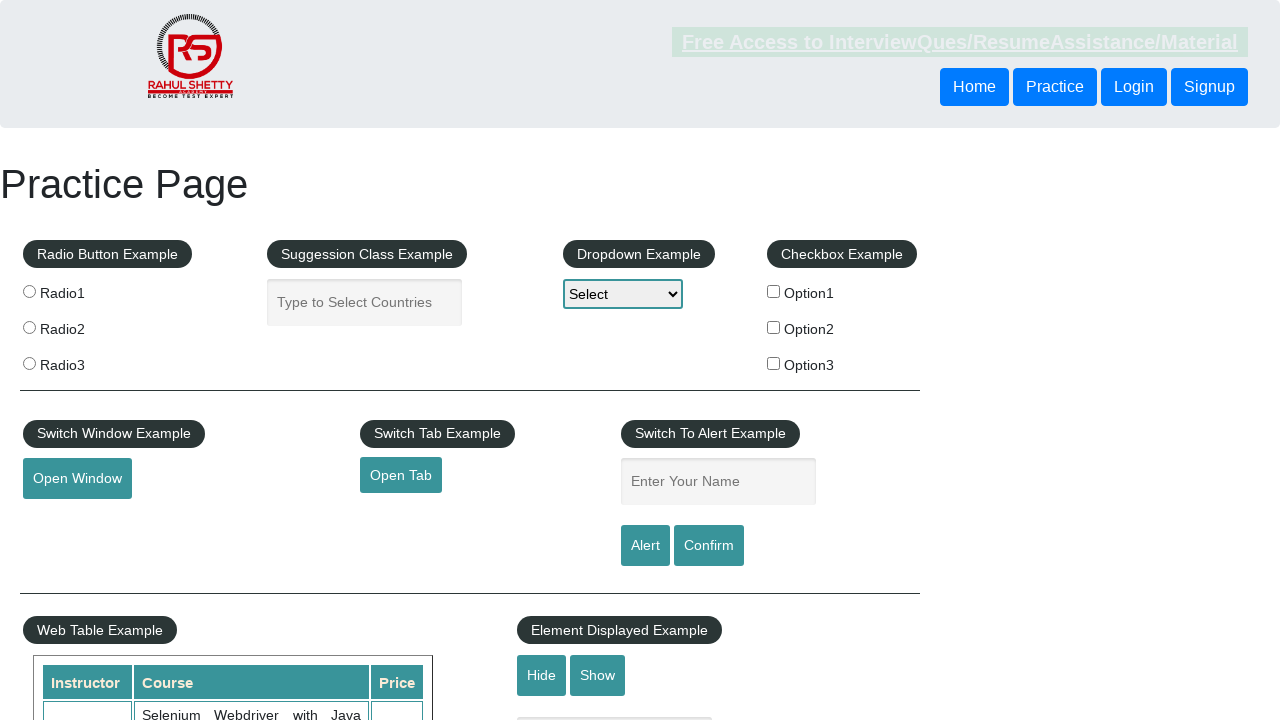

Waited for confirm dialog to be processed
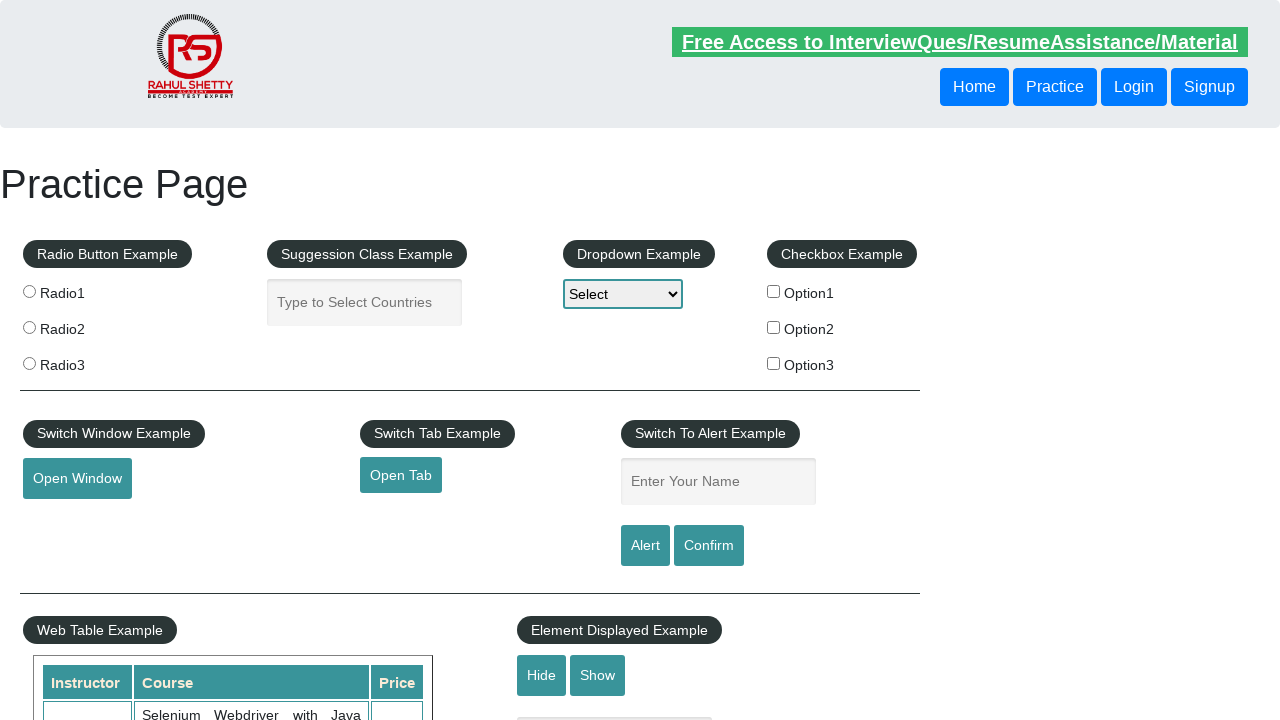

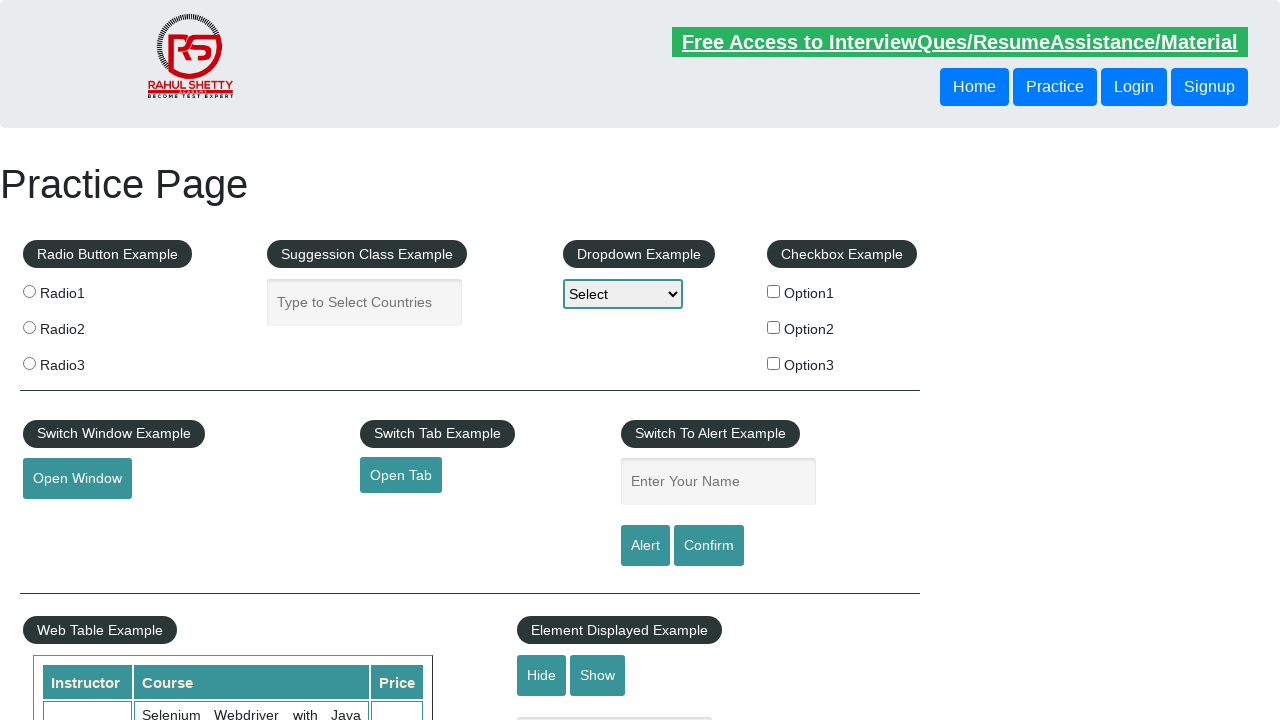